Tests checkbox interaction within an iframe by checking if a checkbox is selected and clicking it if not already selected

Starting URL: https://www.w3schools.com/TagS/tryit.asp?filename=tryhtml5_input_type_checkbox

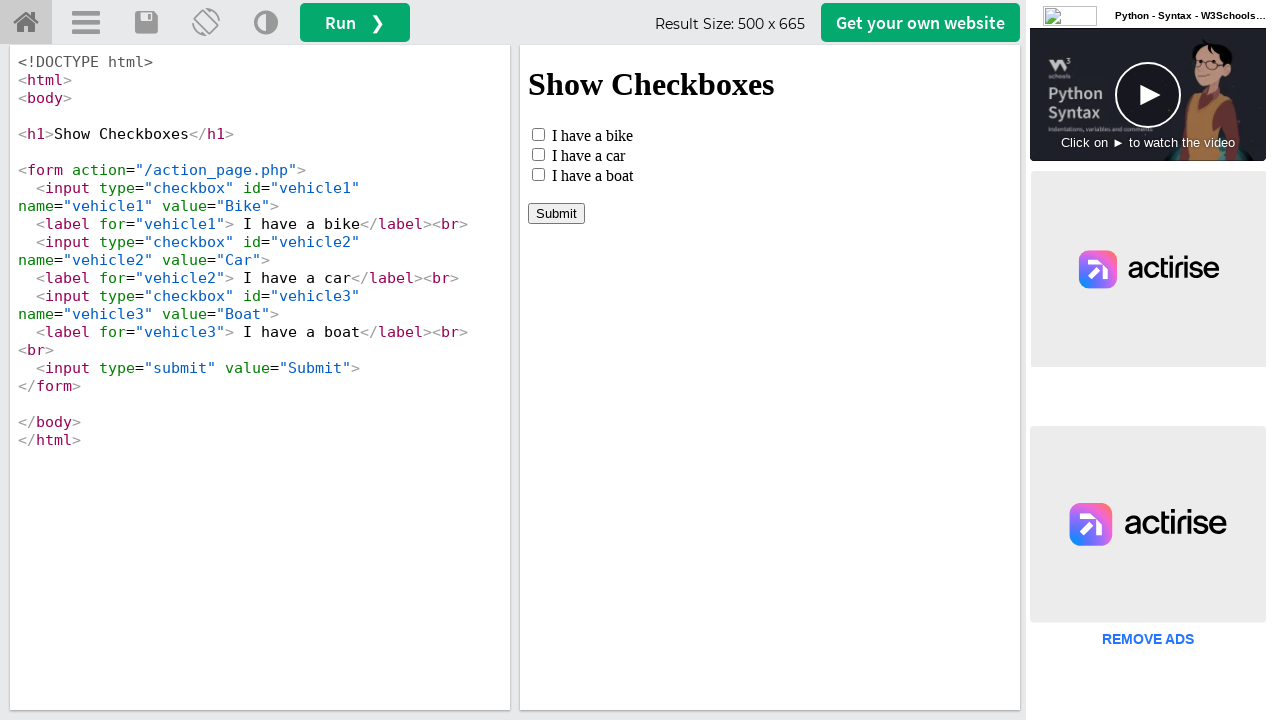

Located iframe with ID 'iframeResult' containing checkbox demo
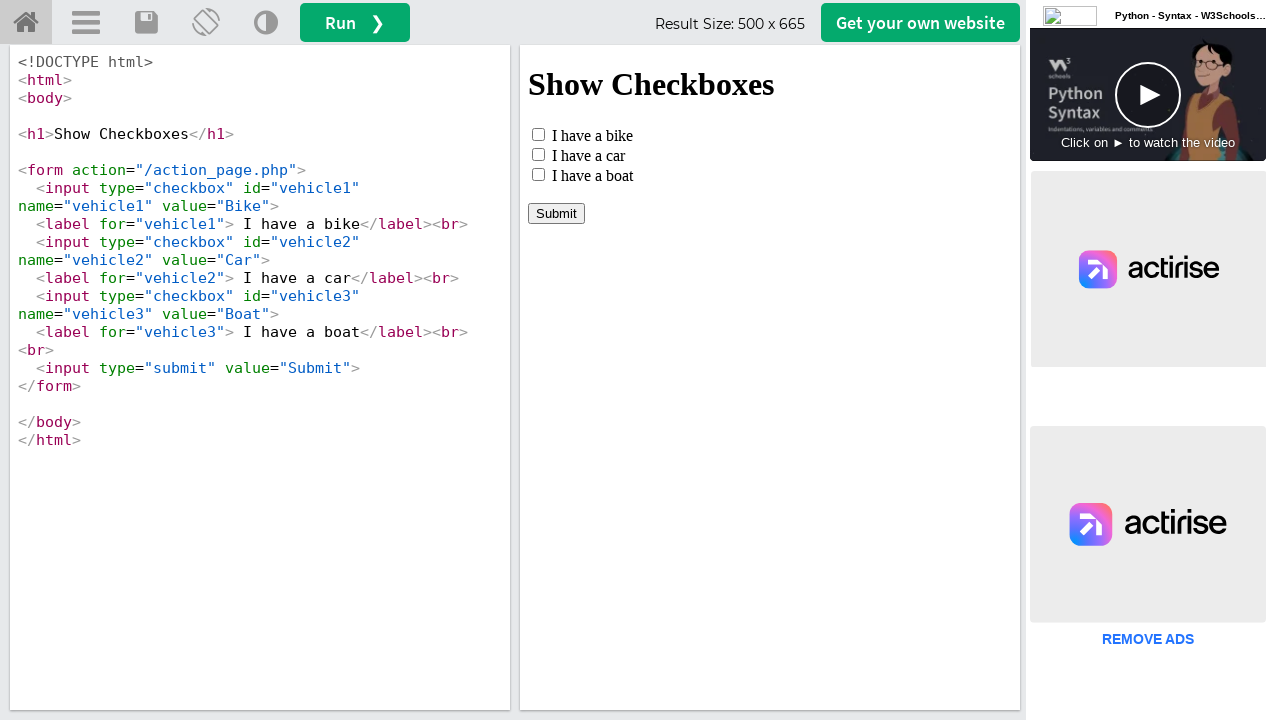

Located checkbox element with ID 'vehicle1' within iframe
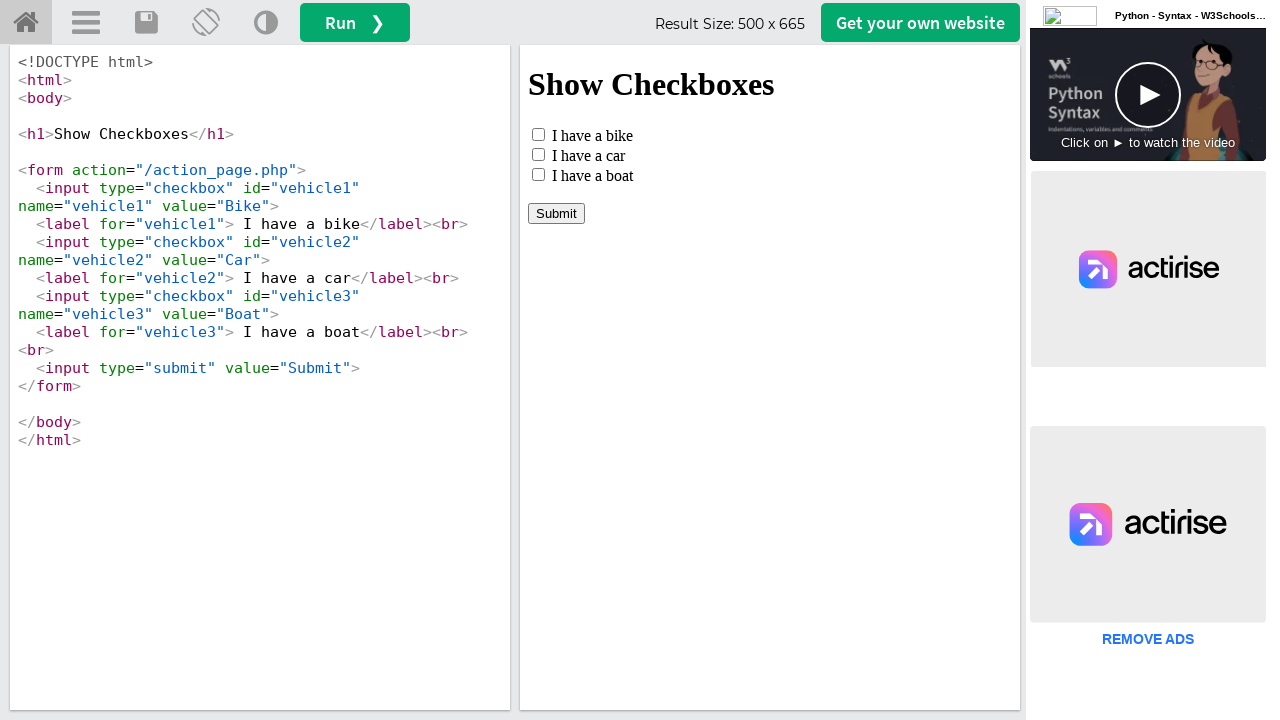

Verified that checkbox is not currently selected
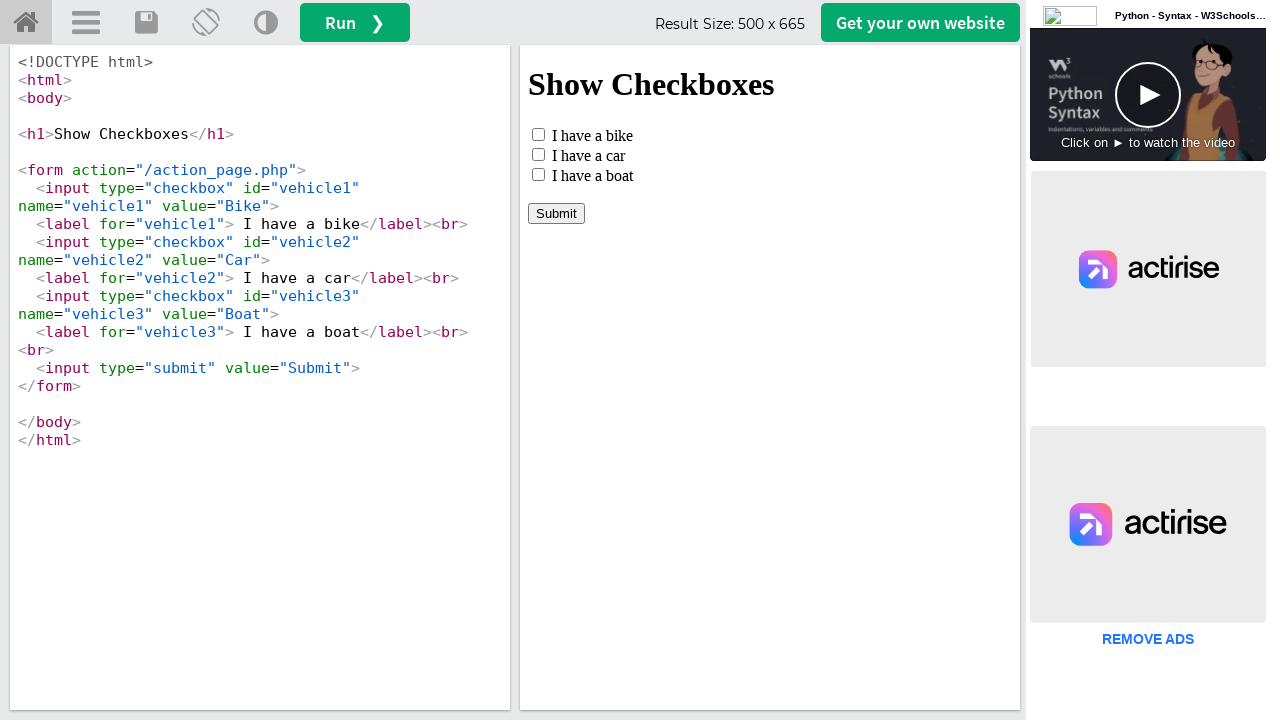

Clicked checkbox to select it at (538, 134) on #iframeResult >> internal:control=enter-frame >> #vehicle1
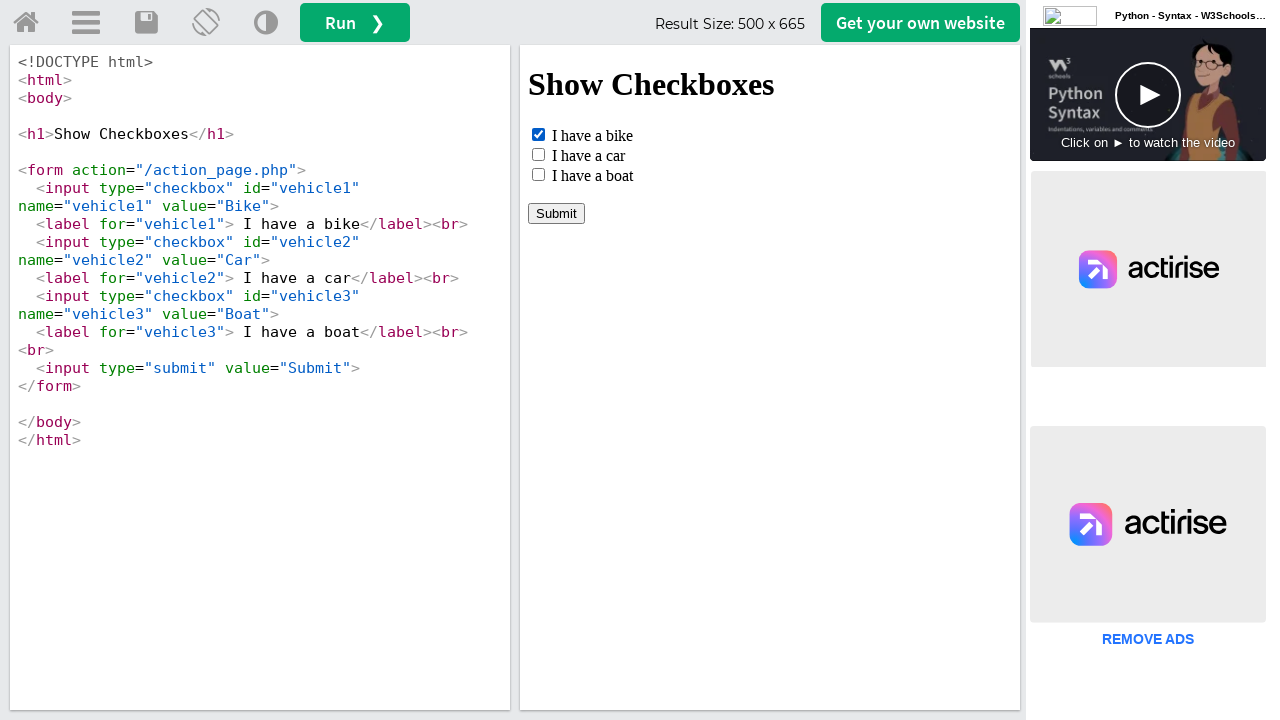

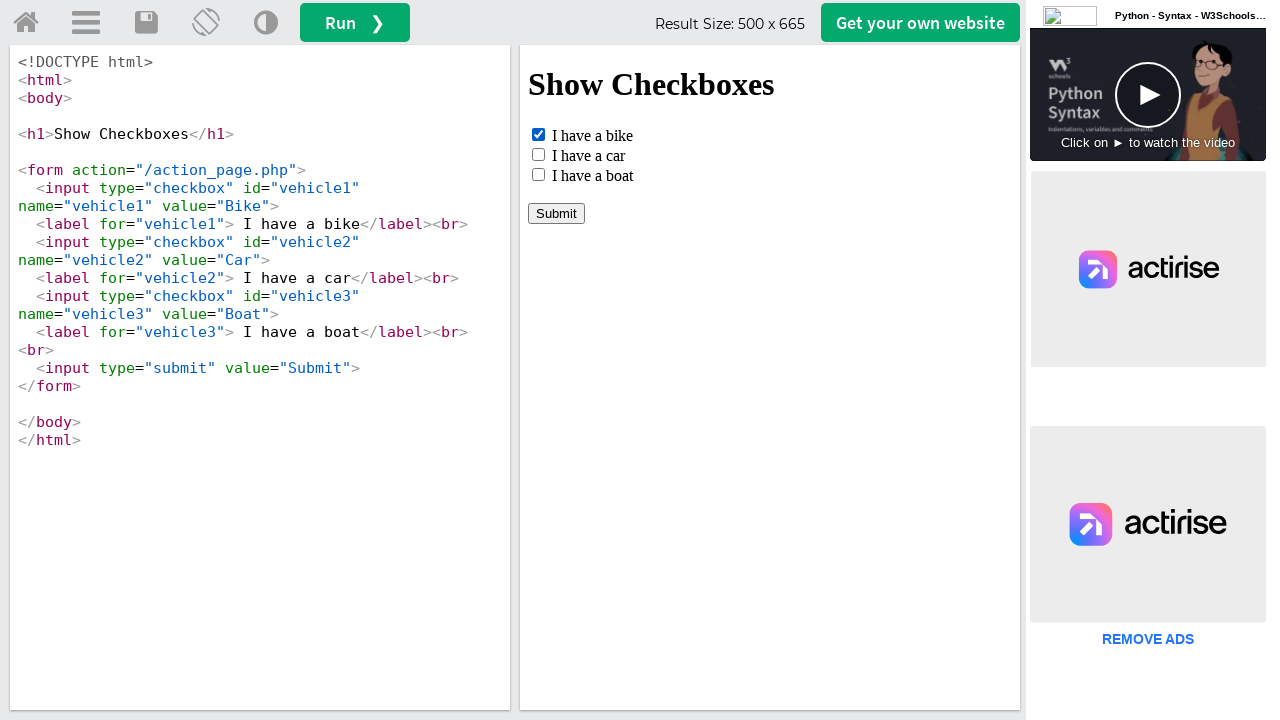